Tests main navigation by clicking the navigation button, then clicking on "Software Lab" menu item and verifying navigation to the Software Lab website.

Starting URL: https://www.iste.uni-stuttgart.de/

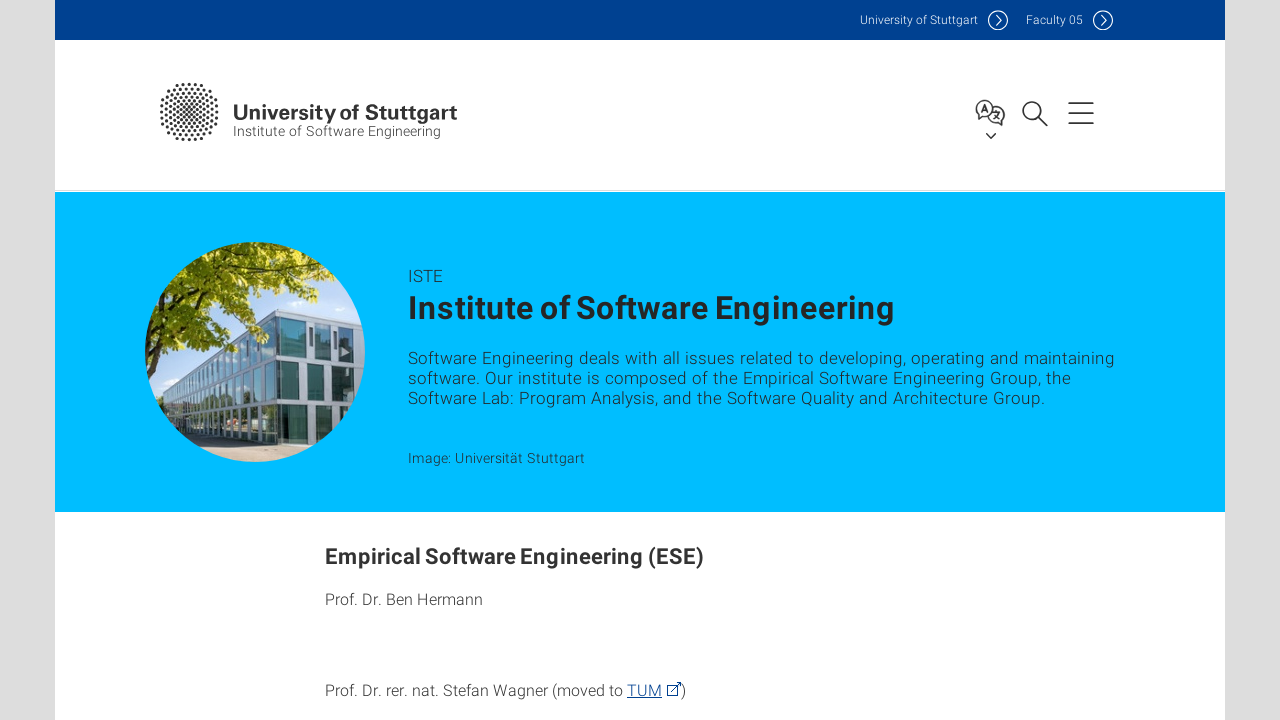

Clicked main navigation button at (1081, 112) on .lines-button
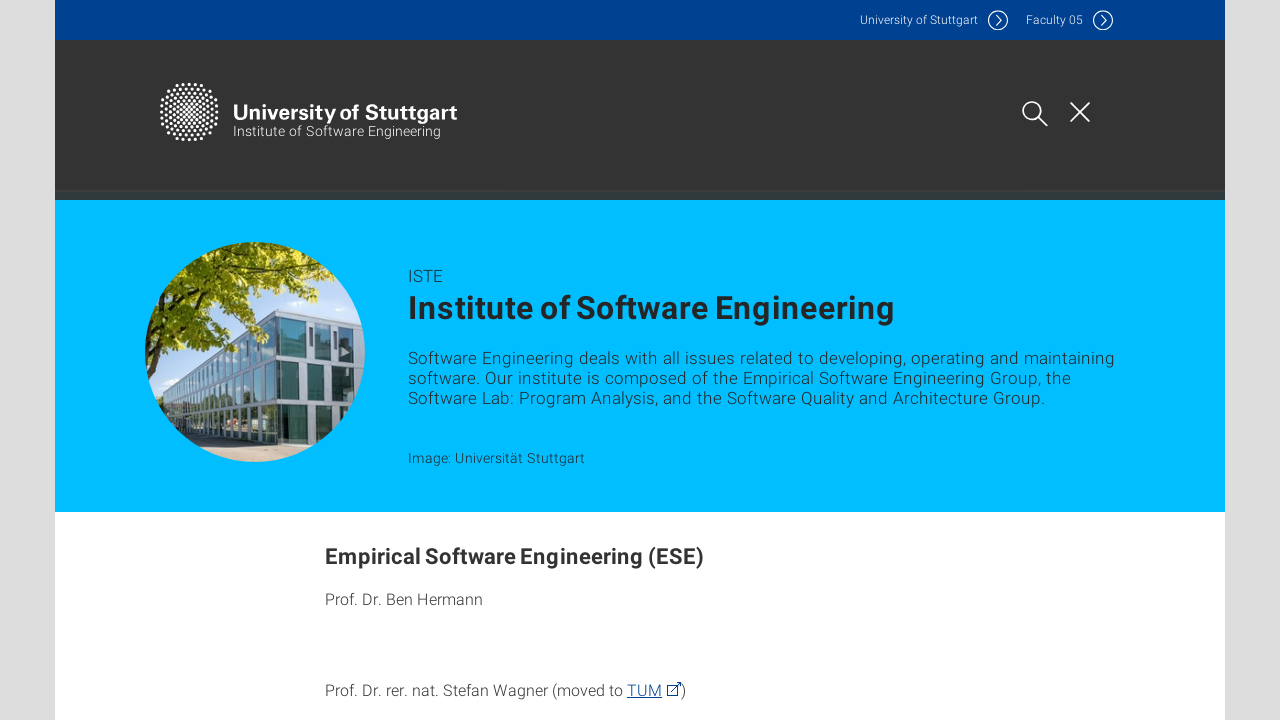

Waited 2000ms for navigation menu to appear
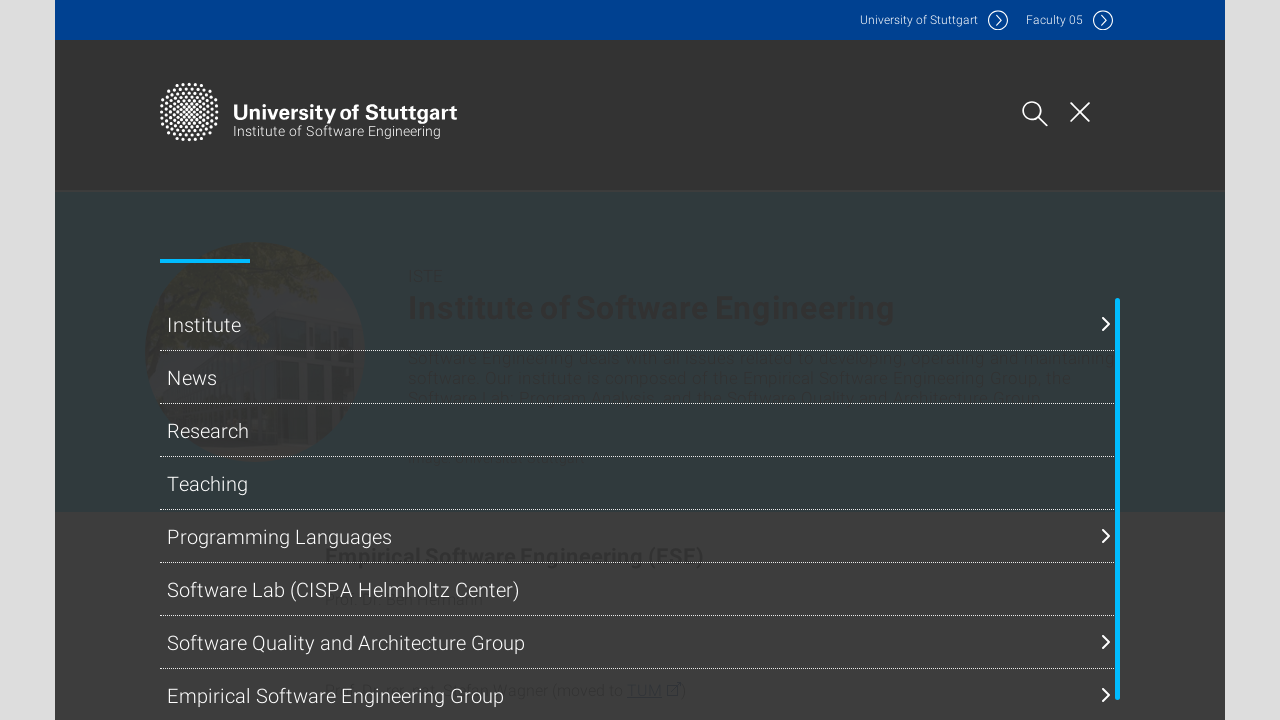

Clicked on 'Software Lab' menu item at (640, 589) on text=Software Lab
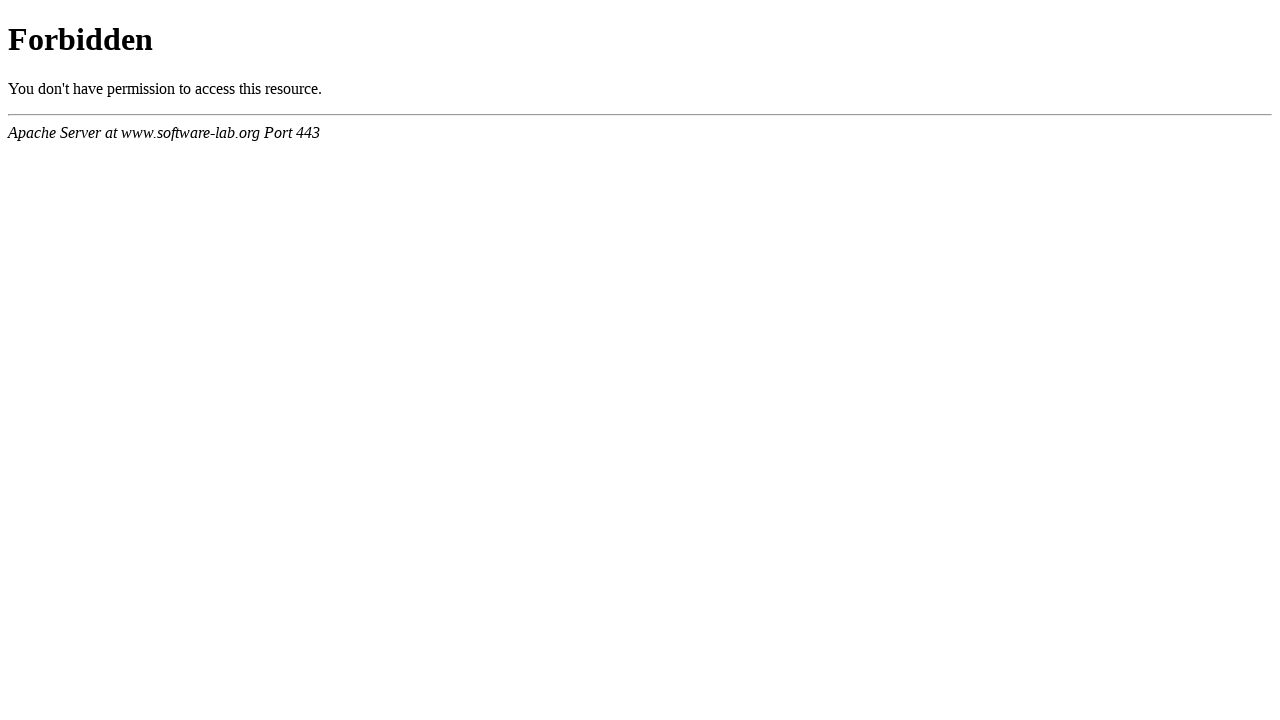

Verified navigation to Software Lab website at https://www.software-lab.org/
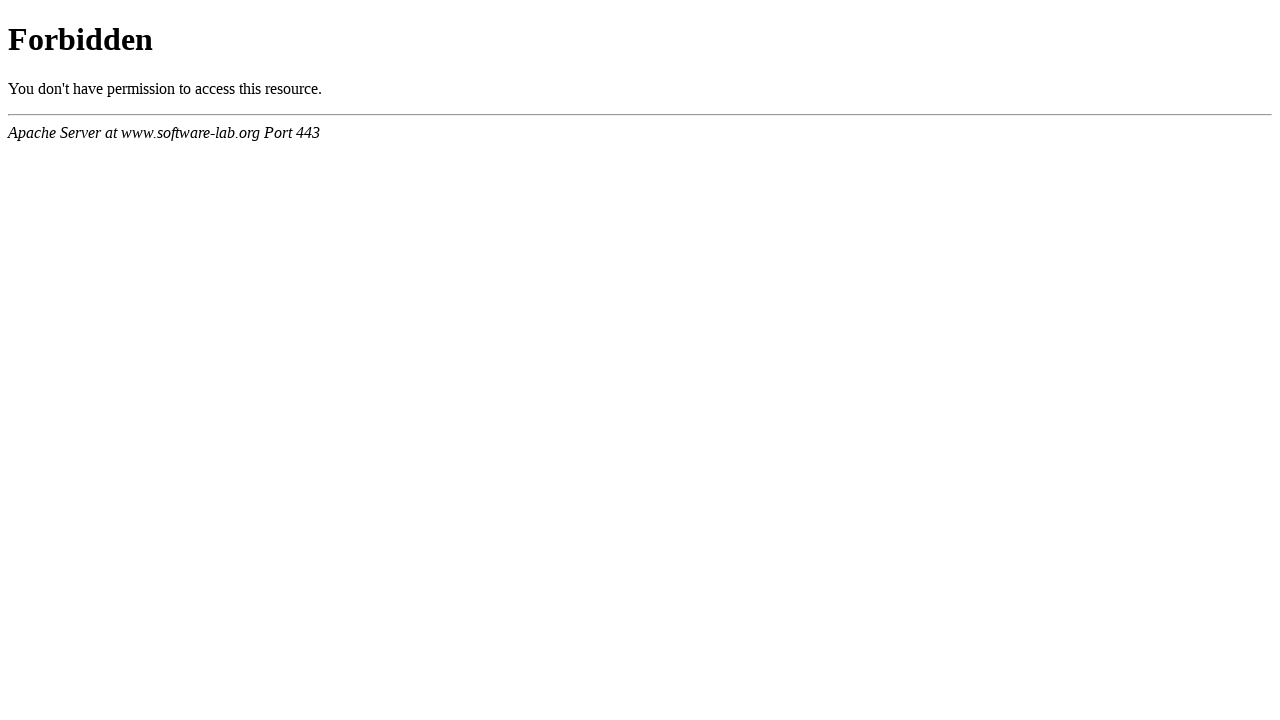

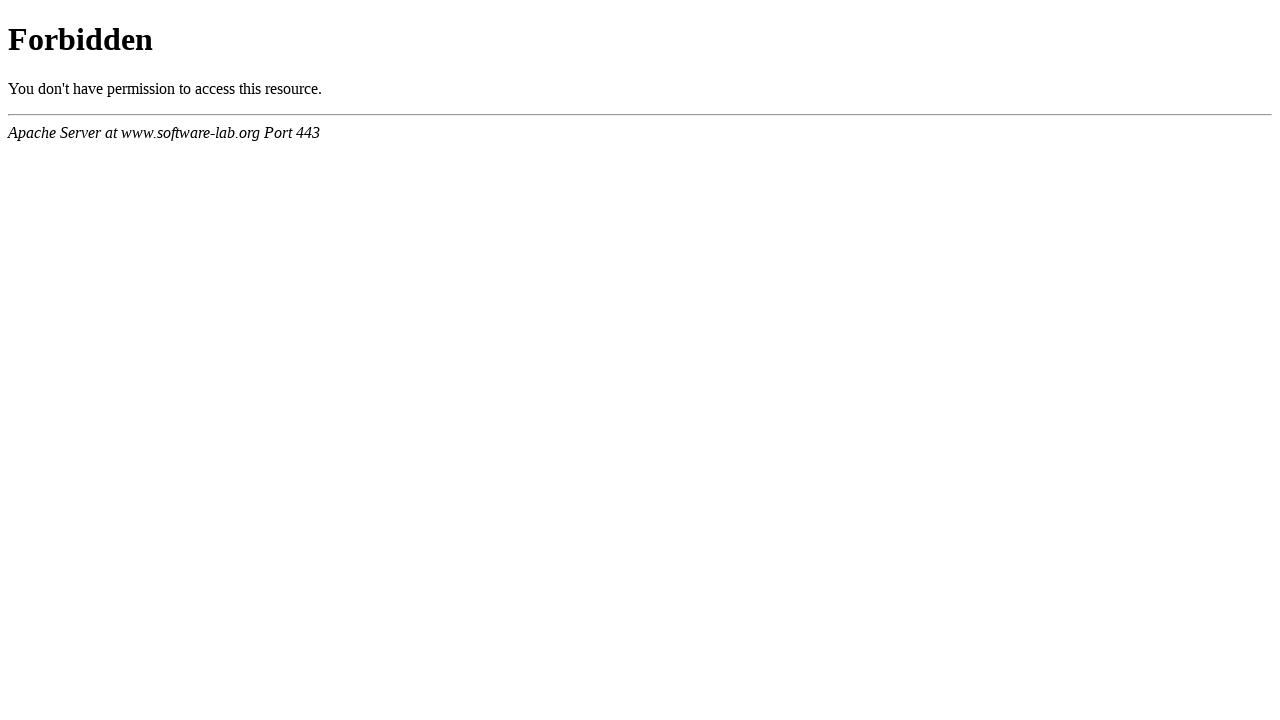